Tests the text box form by filling in user name, email, current address, and permanent address fields.

Starting URL: https://demoqa.com/elements

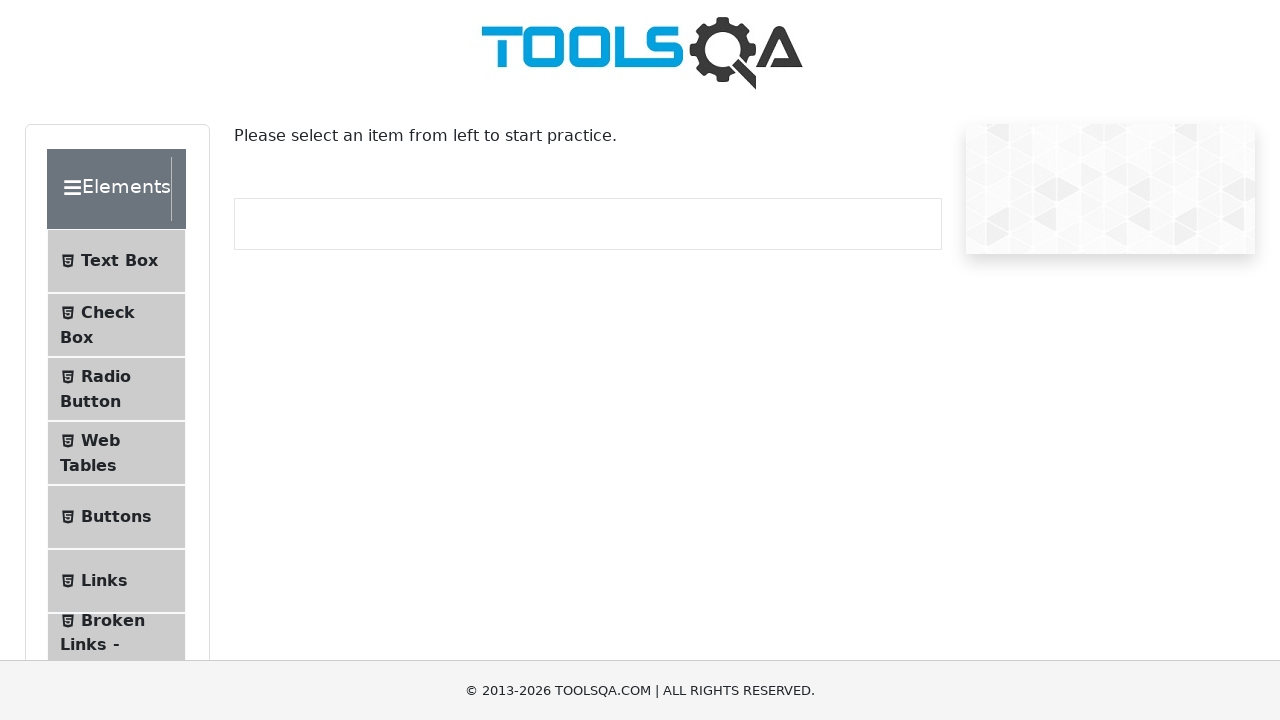

Navigated to DemoQA elements page
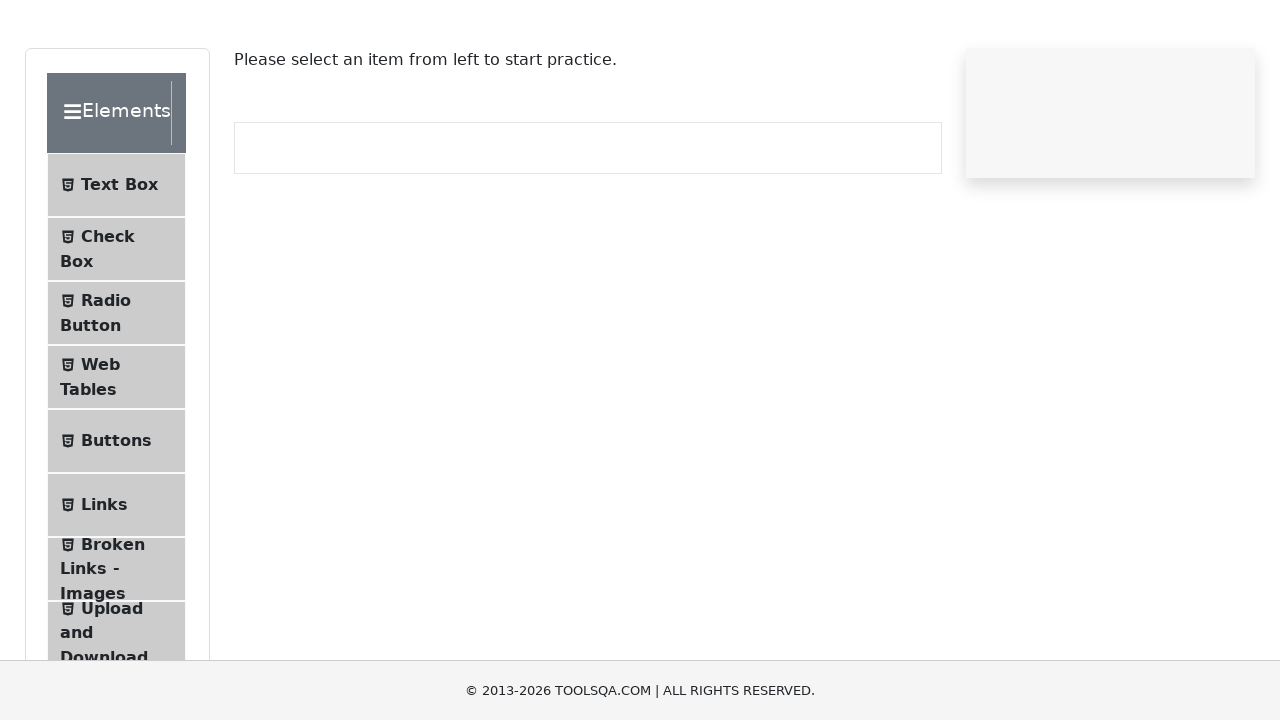

Clicked on Text Box menu item at (116, 261) on li#item-0
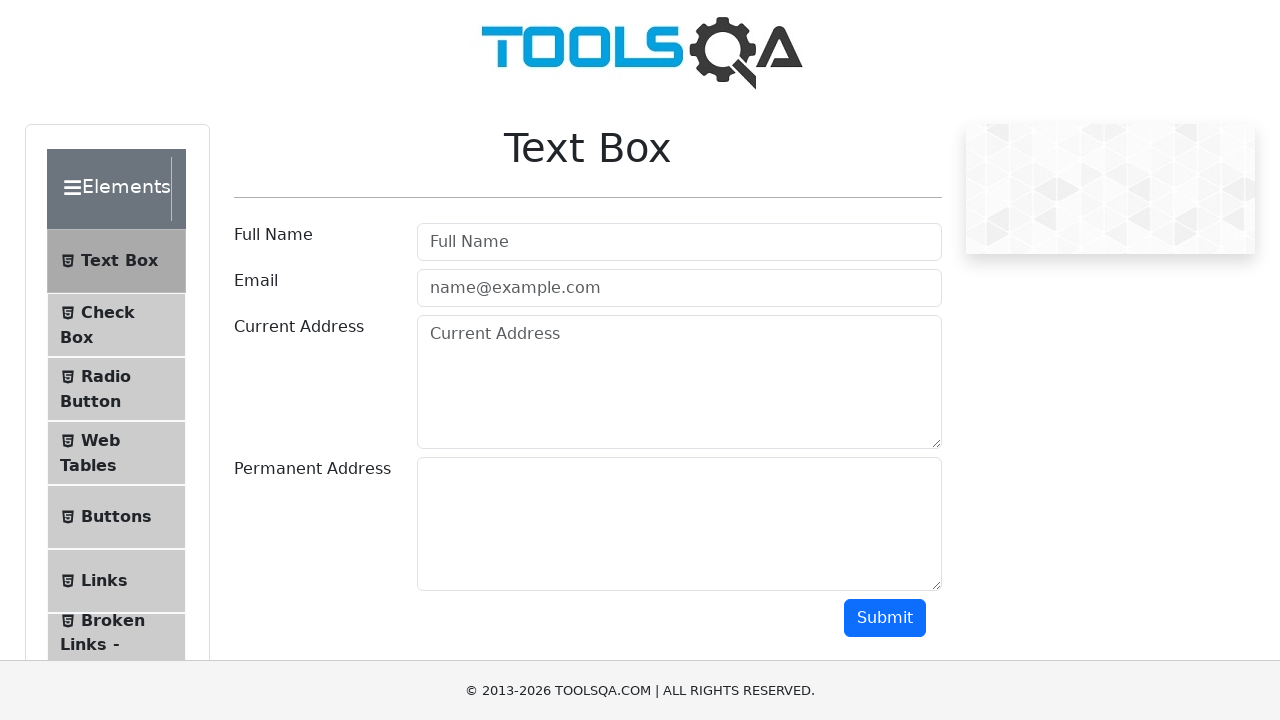

Filled in user name field with 'Marcus Thompson' on input#userName
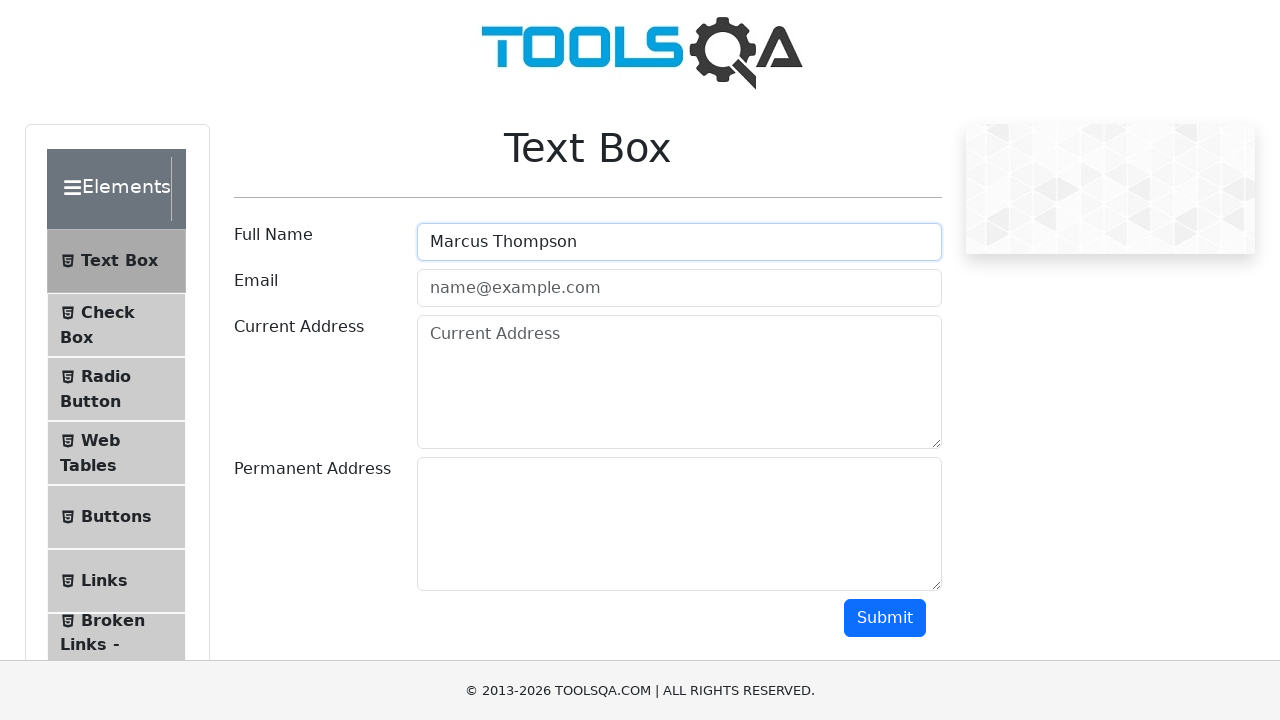

Filled in email field with 'marcus.thompson@example.com' on input#userEmail
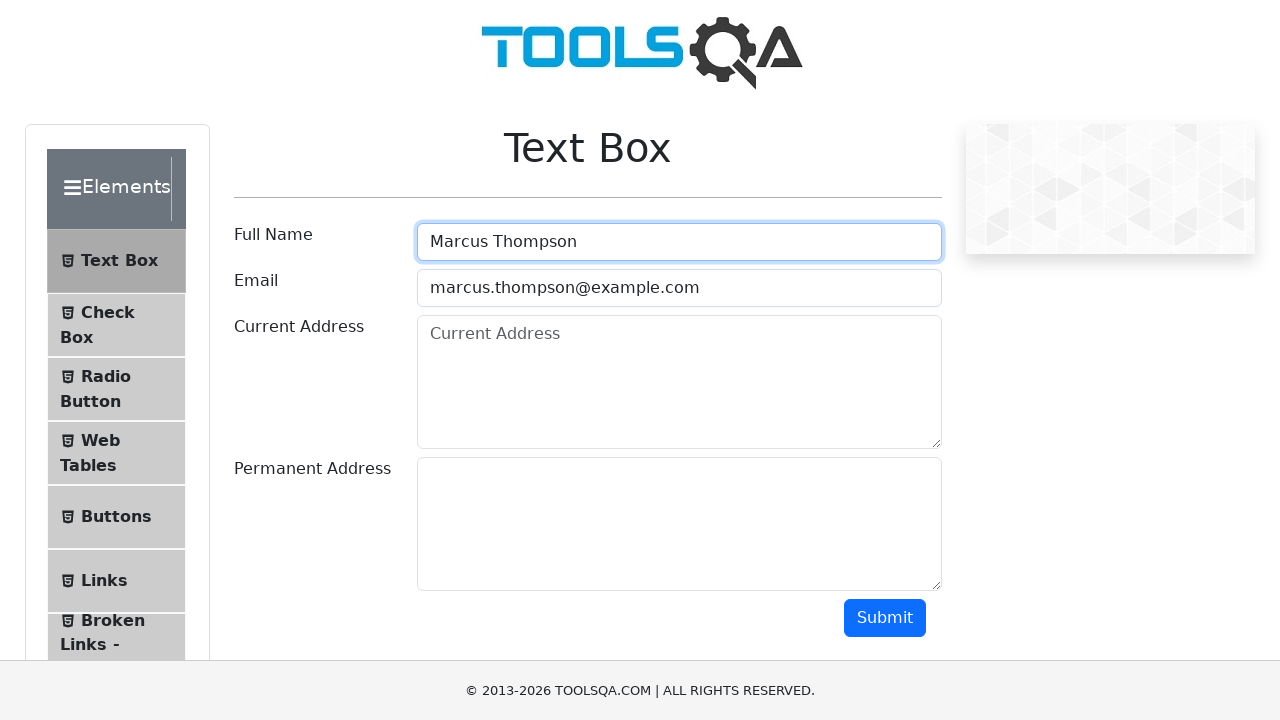

Filled in current address field with '456 Oak Street, Boston' on textarea#currentAddress
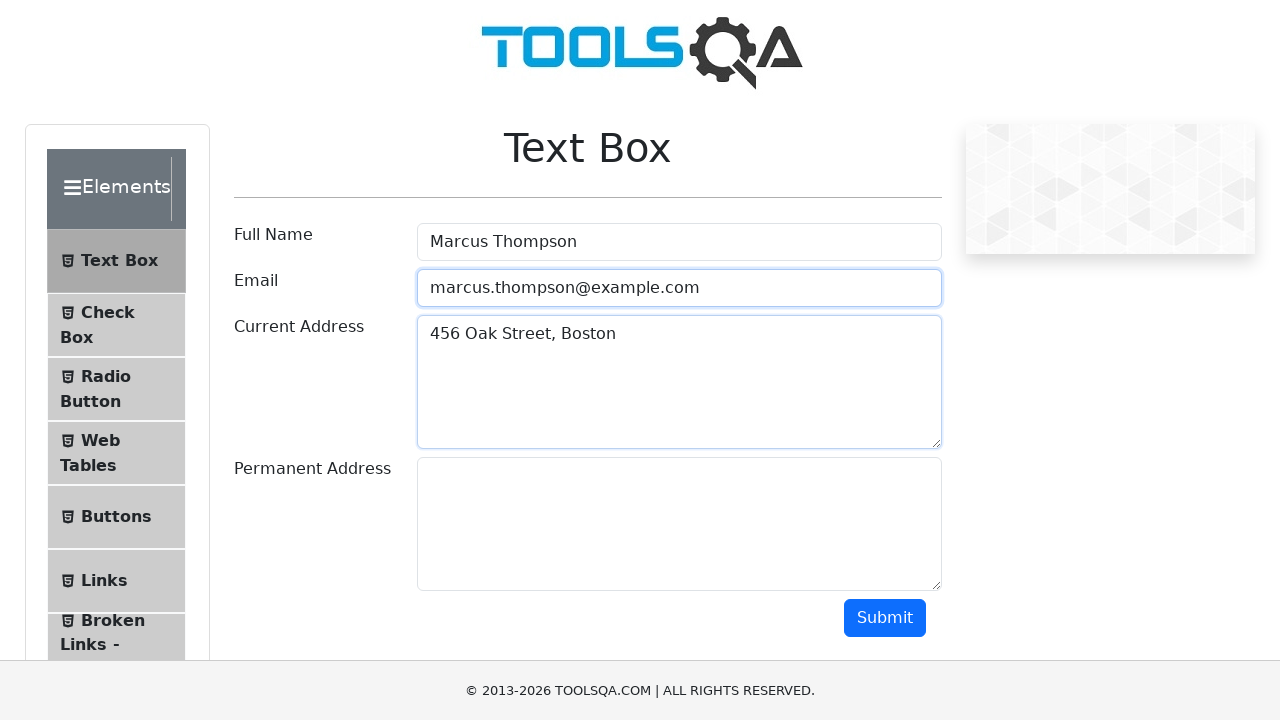

Filled in permanent address field with '789 Pine Avenue, Seattle' on textarea#permanentAddress
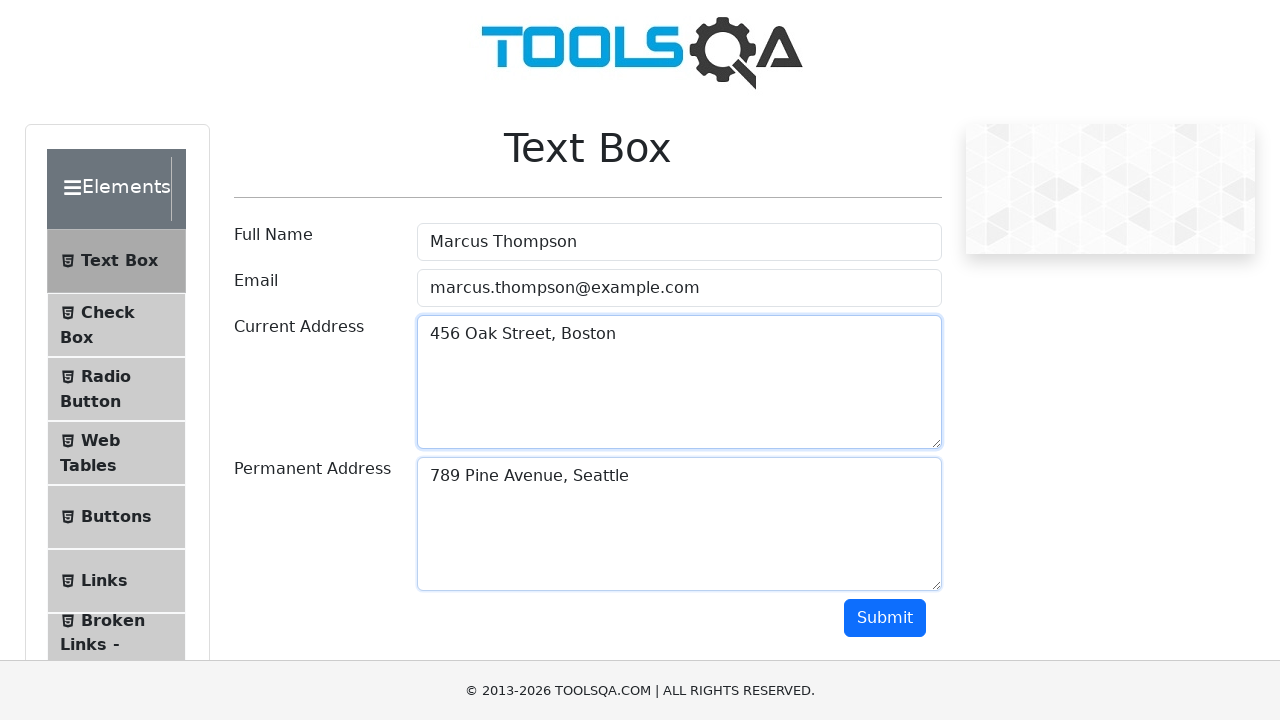

Scrolled down 200 pixels to view submit button
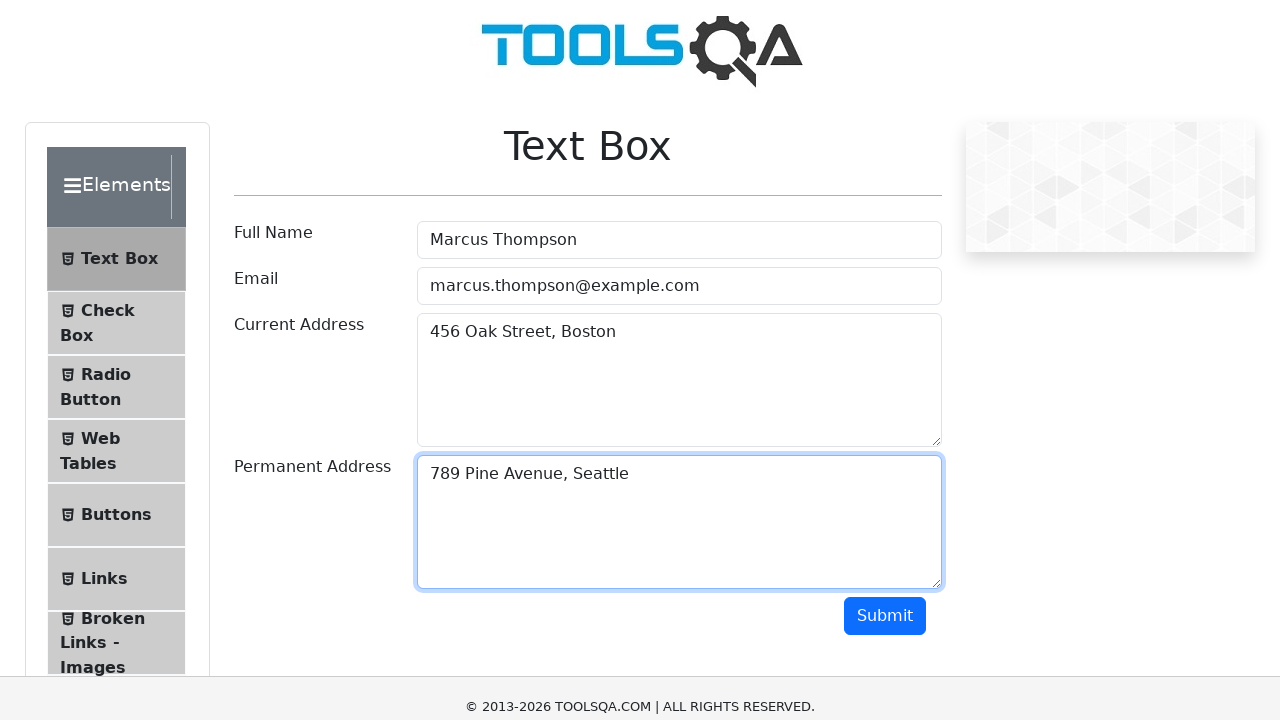

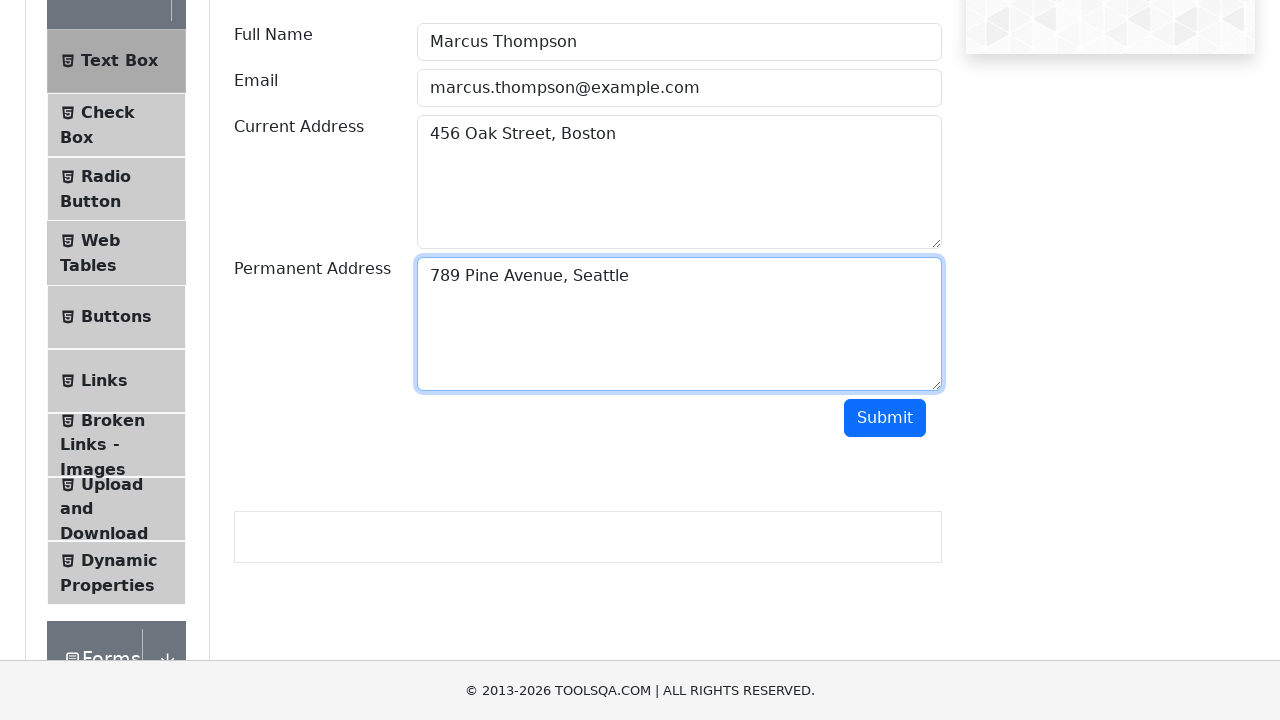